Tests keyboard actions by filling a form field with shift key pressed to enter uppercase text

Starting URL: https://awesomeqa.com/practice.html

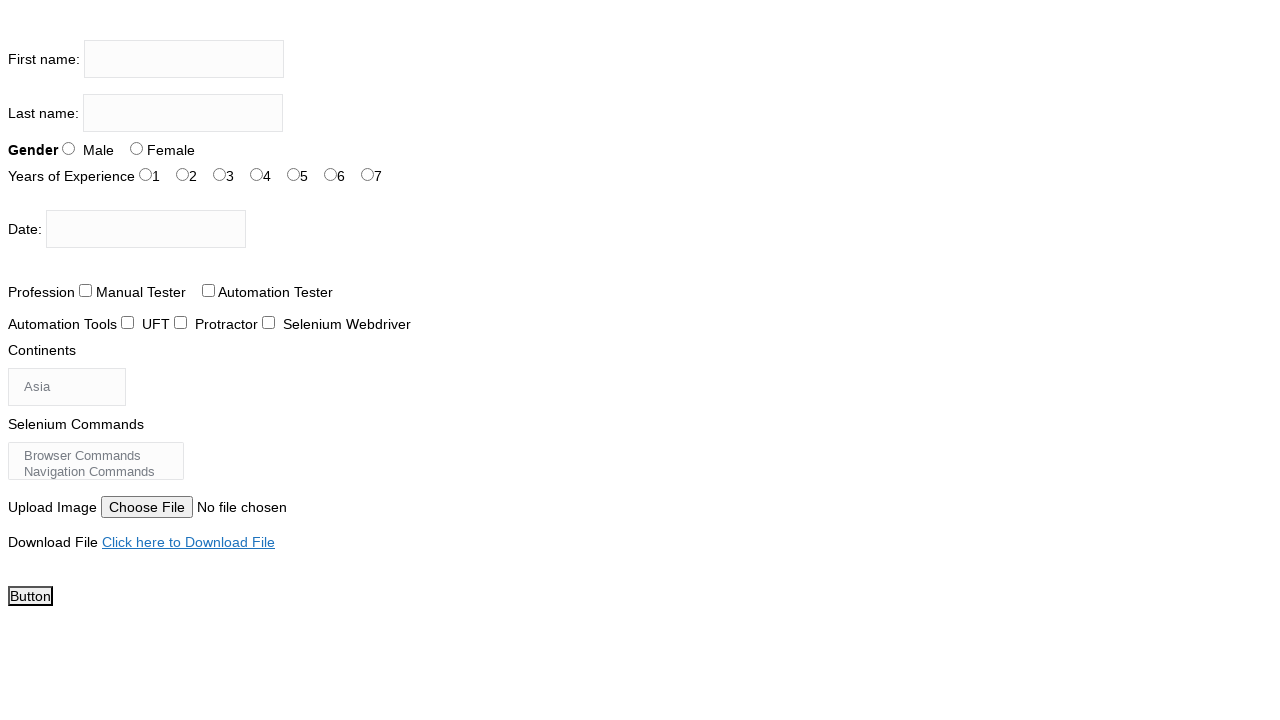

Located firstname input field
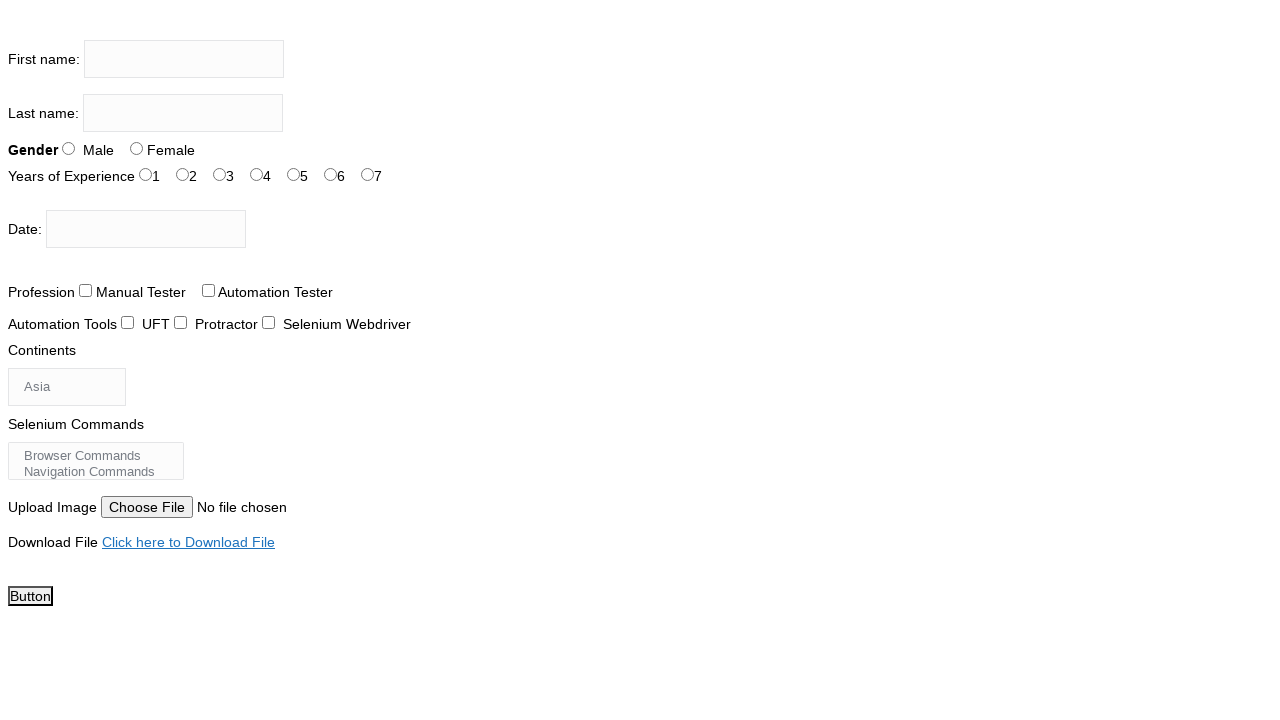

Clicked on firstname input field to focus it at (184, 59) on input[name='firstname']
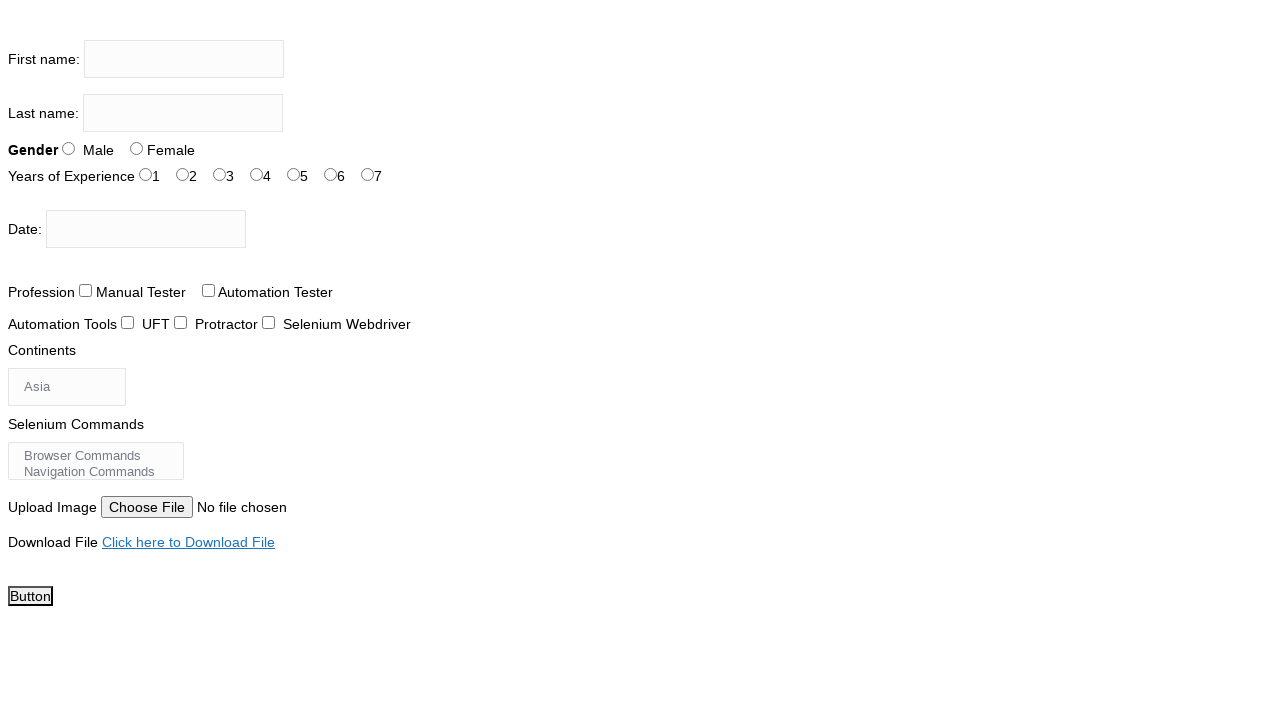

Pressed Shift+N to enter uppercase N
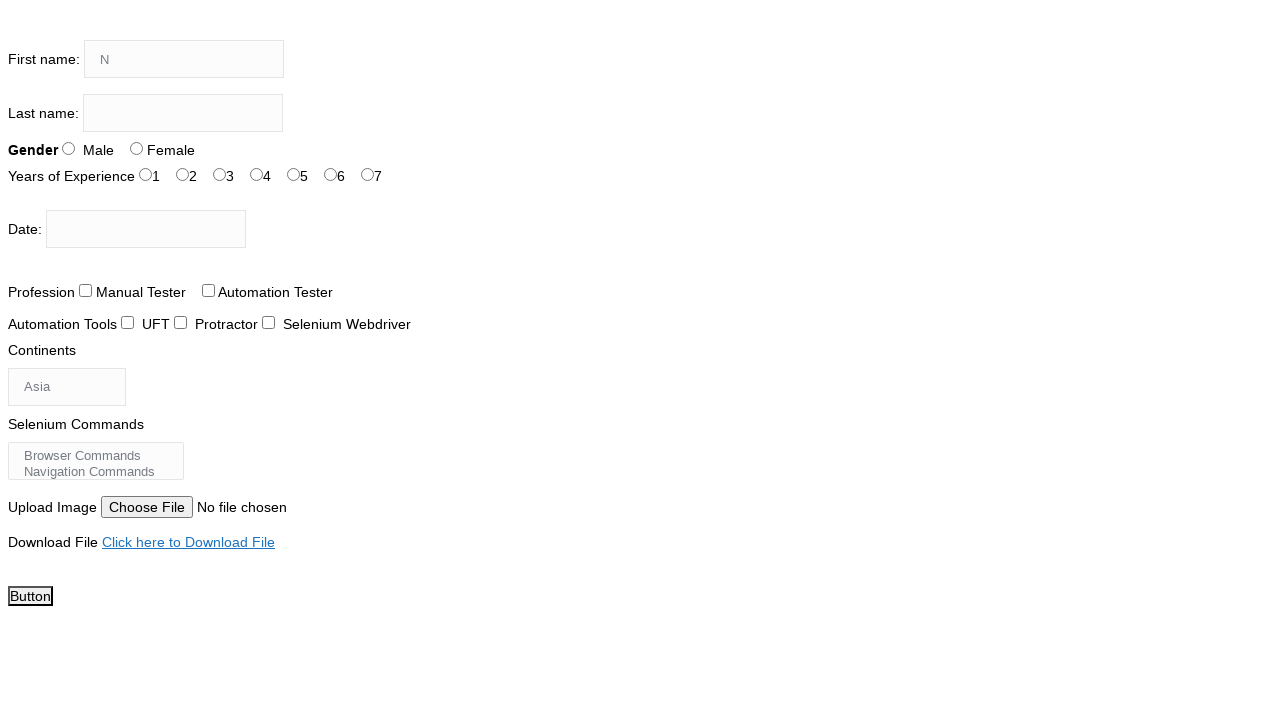

Typed 'IKITA GAJBHIYE' in uppercase with shift key pressed
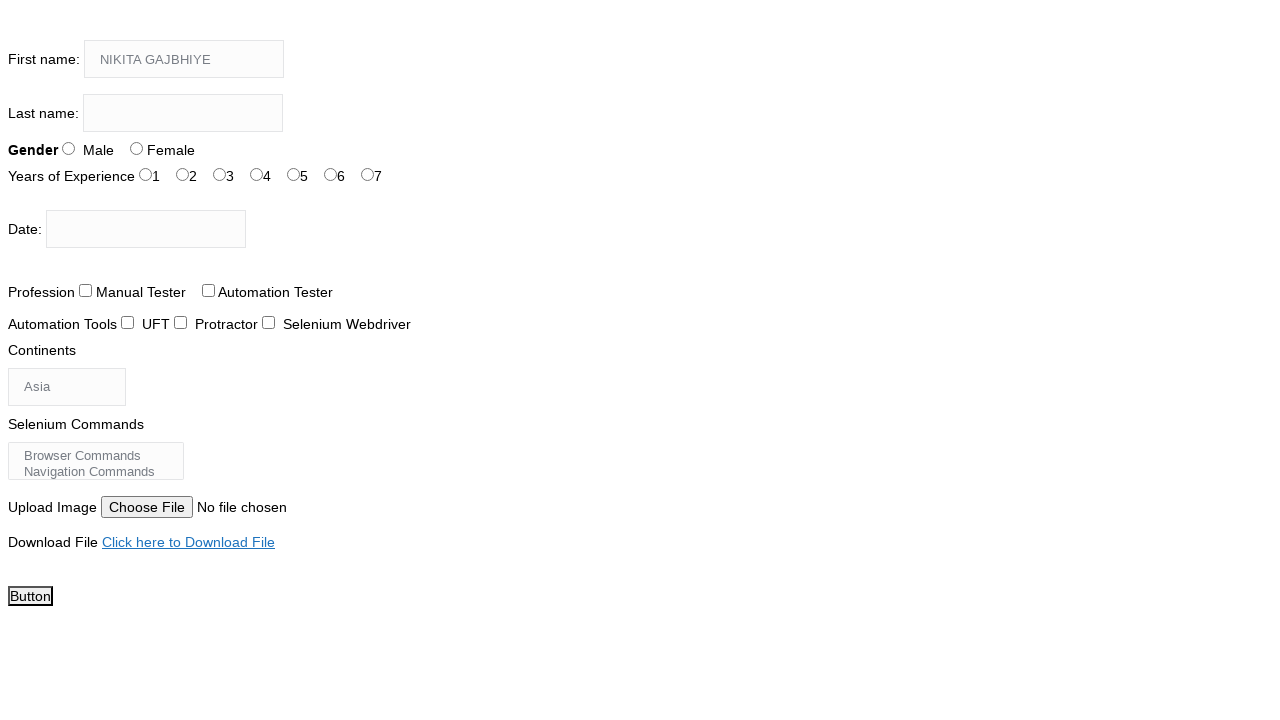

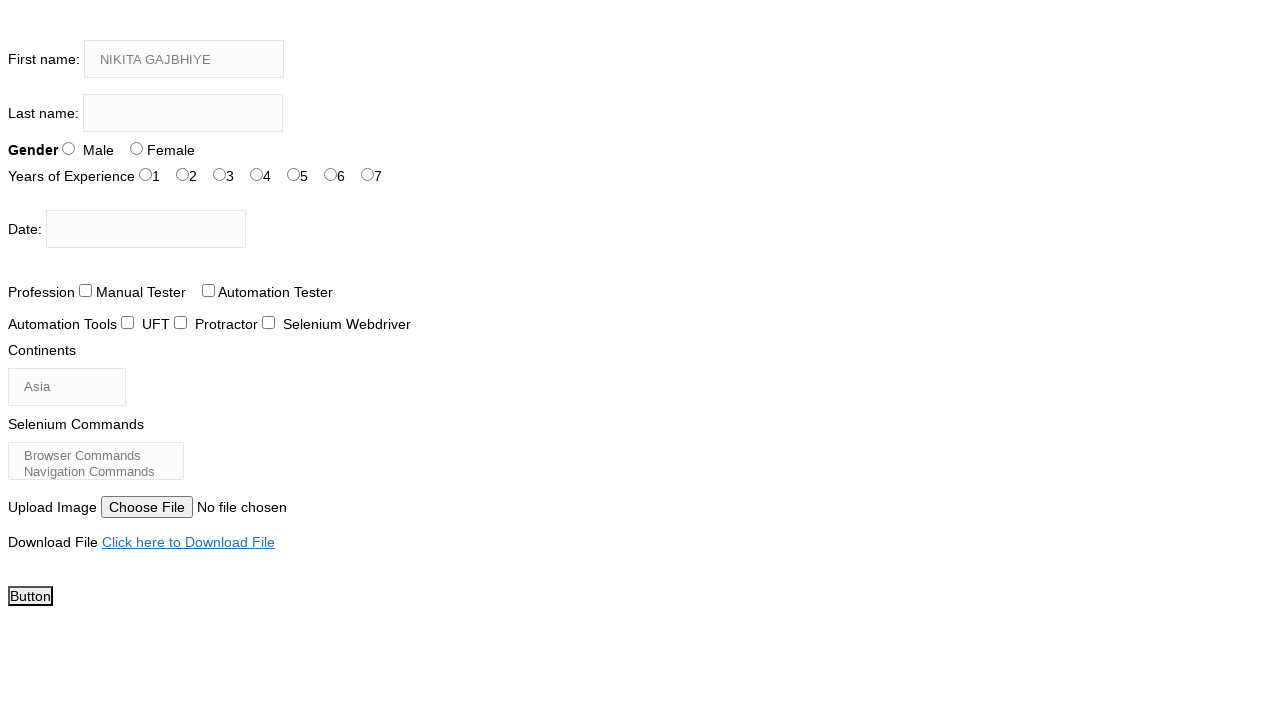